Tests radio button functionality by selecting various options including favorite beverage (Juice), preferred working environment (Hybrid), favorite season (Spring - after enabling, and verifying Winter visibility), and favorite meal (Lunch).

Starting URL: https://syntaxprojects.com/basic-radiobutton-demo-homework.php

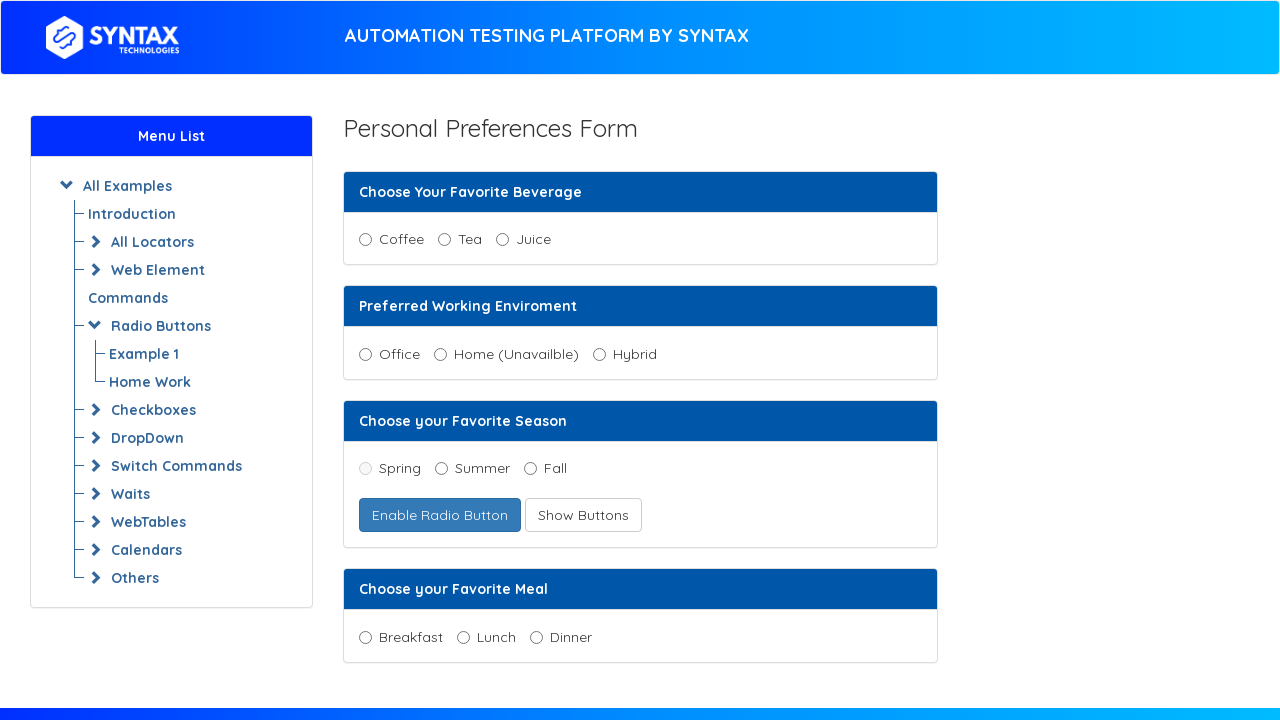

Navigated to radio button demo page
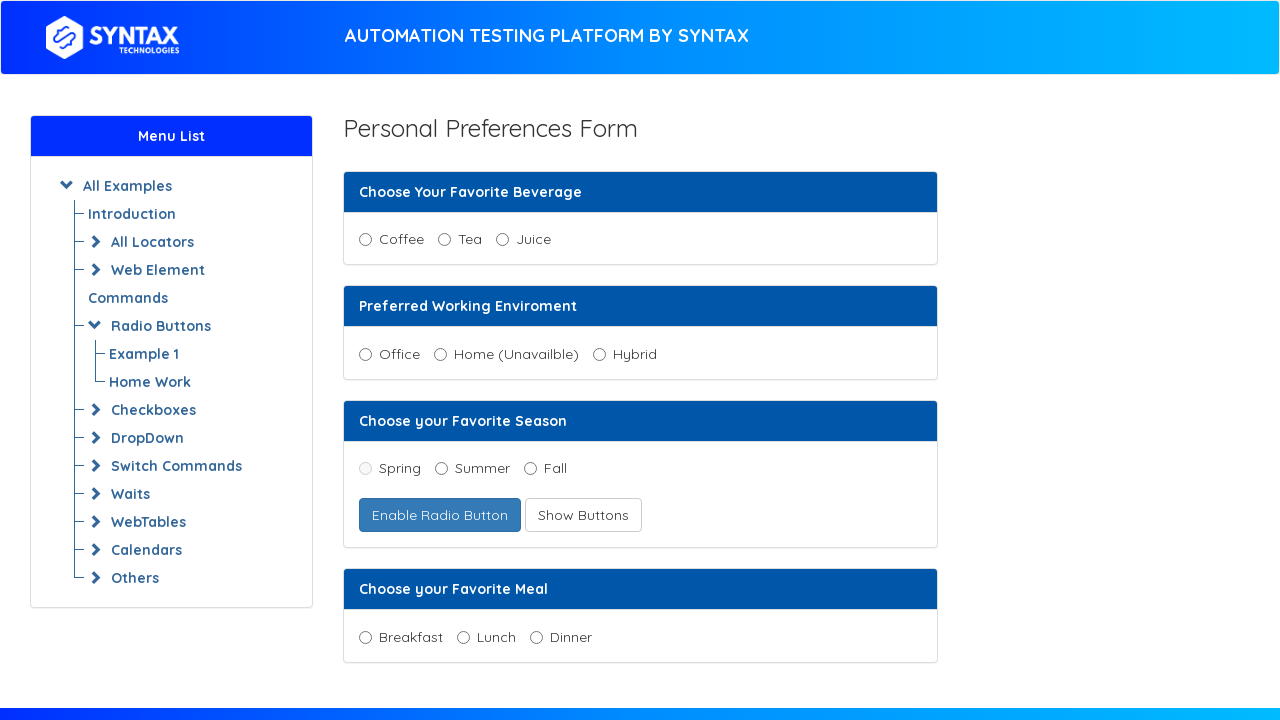

Selected Juice as favorite beverage at (502, 240) on input[value='Juice'], input#juice, label:has-text('Juice') input[type='radio']
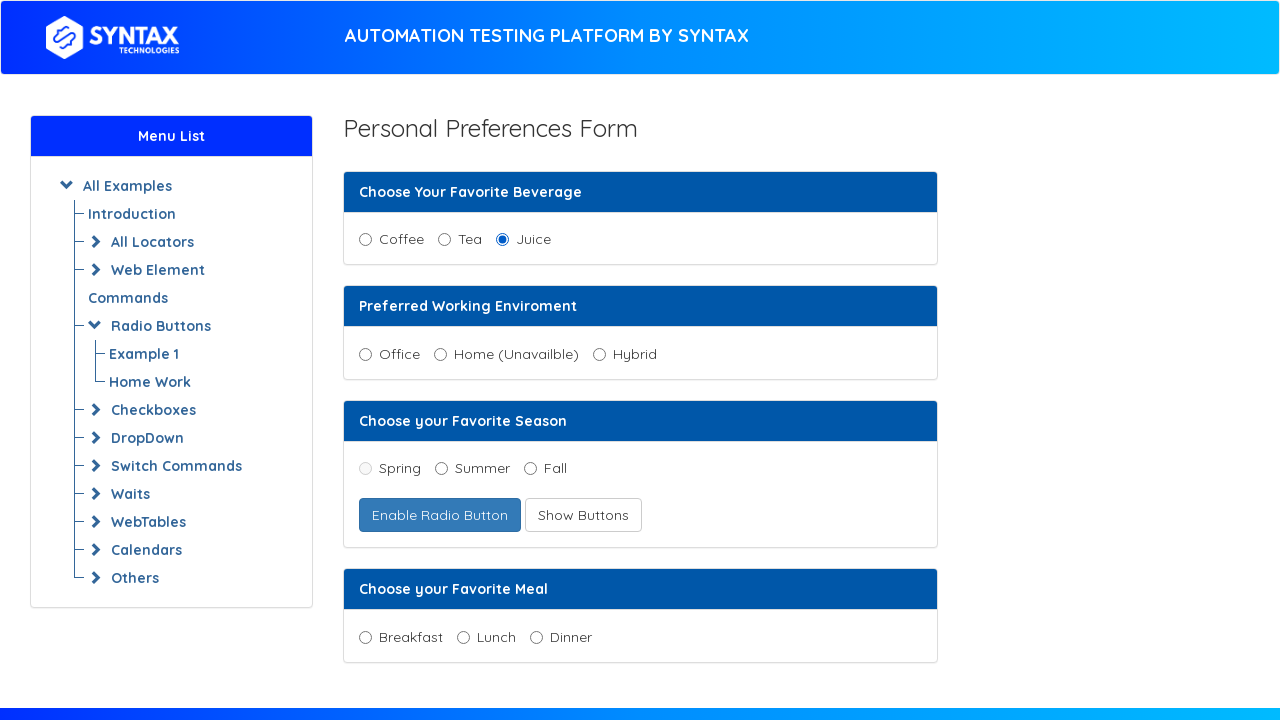

Selected Hybrid as preferred working environment at (599, 354) on input[value='Hybrid'], label:has-text('Hybrid') input[type='radio']
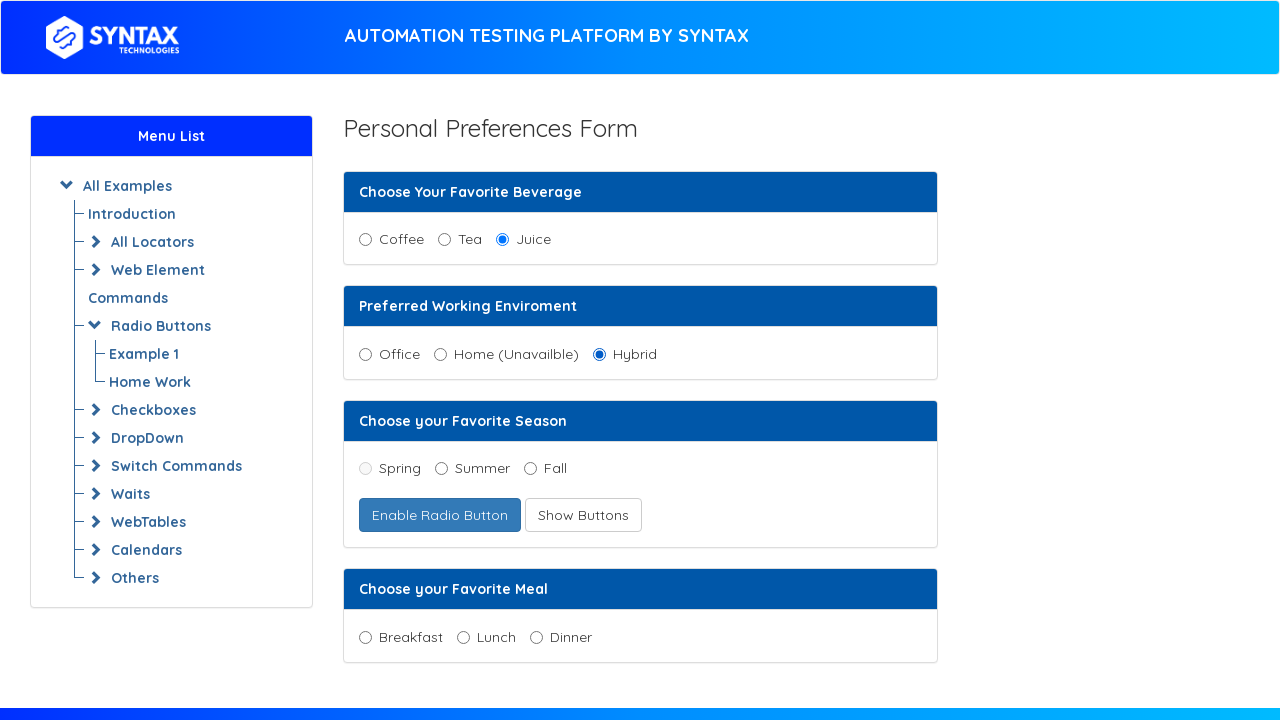

Clicked Enable Buttons to enable Spring option at (440, 515) on button:has-text('Enable'), input[value='Enable Buttons'] >> nth=0
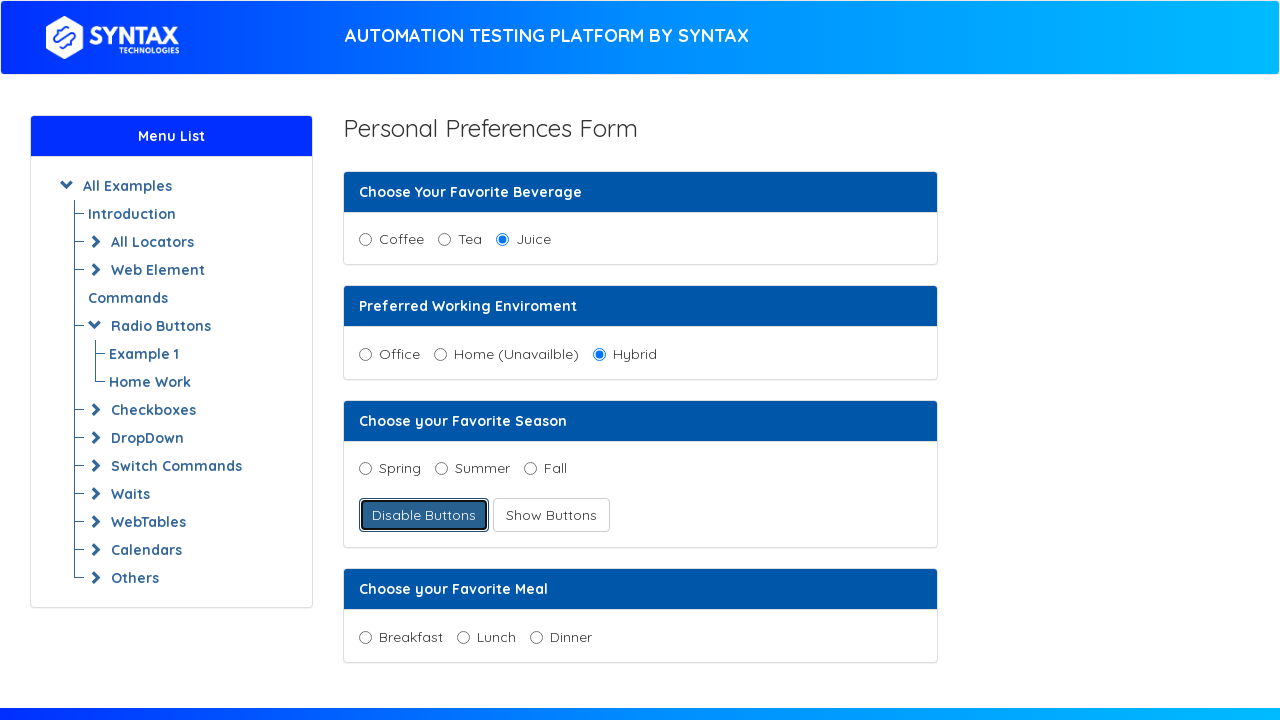

Selected Spring as favorite season at (365, 469) on input[value='Spring'], label:has-text('Spring') input[type='radio']
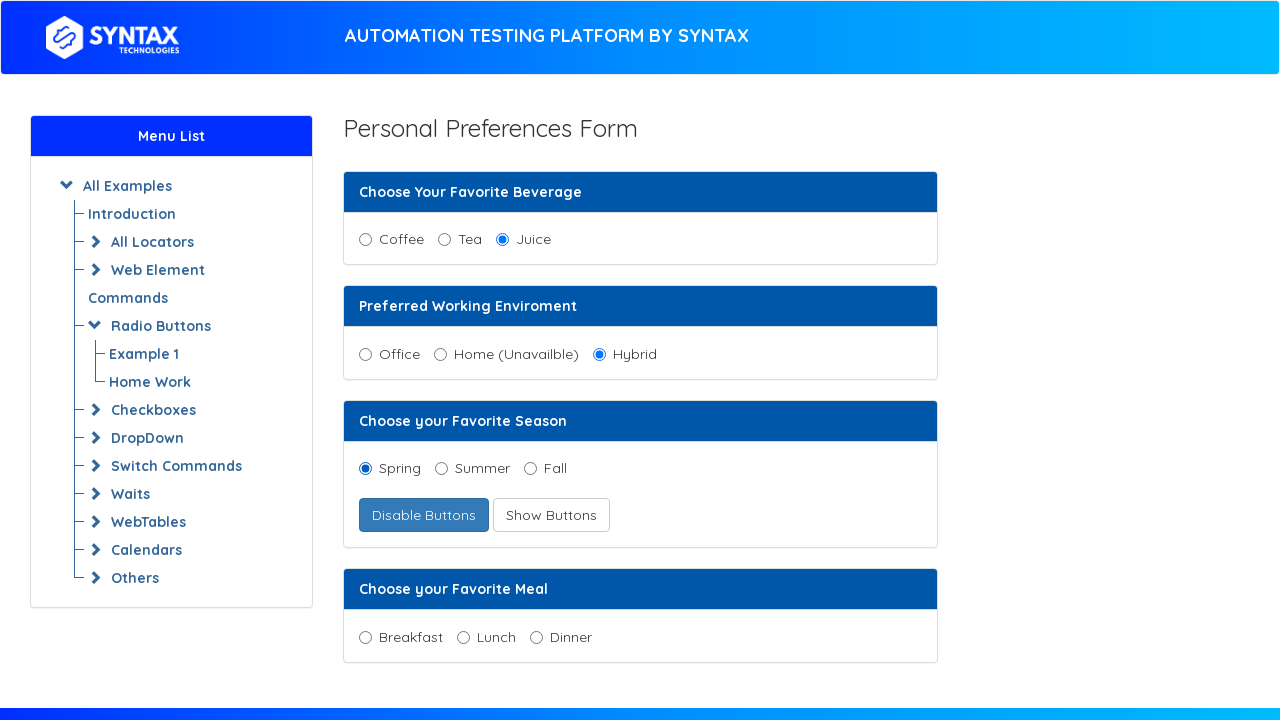

Clicked Show Buttons to reveal hidden season options at (551, 515) on button:has-text('Show'), input[value='Show Buttons'] >> nth=0
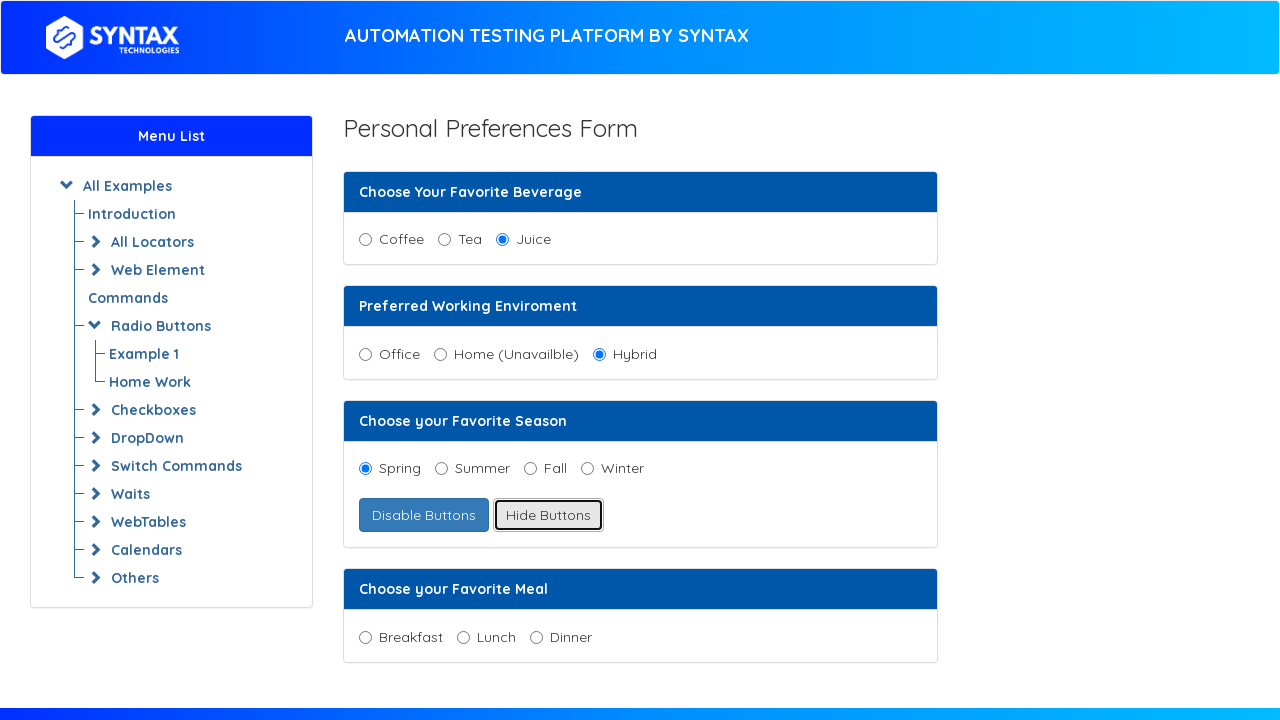

Verified Winter option is now visible
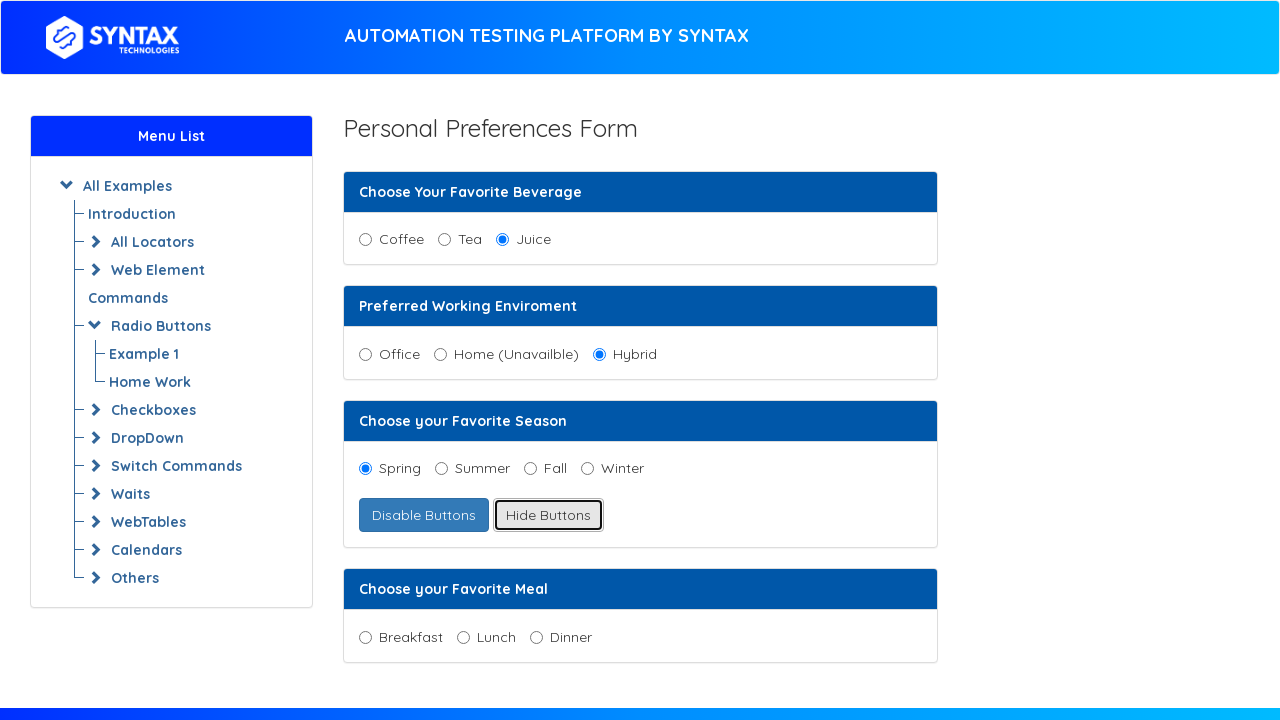

Selected Lunch as favorite meal at (463, 637) on input[value='Lunch'], label:has-text('Lunch') input[type='radio']
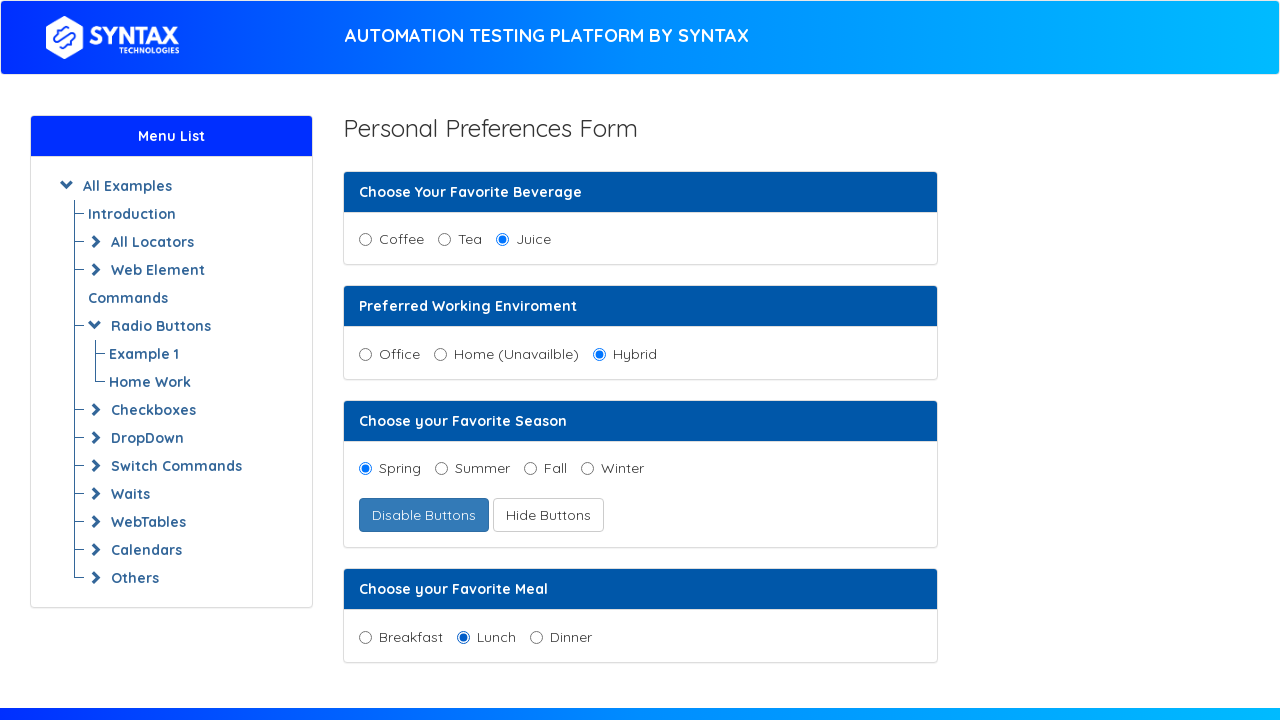

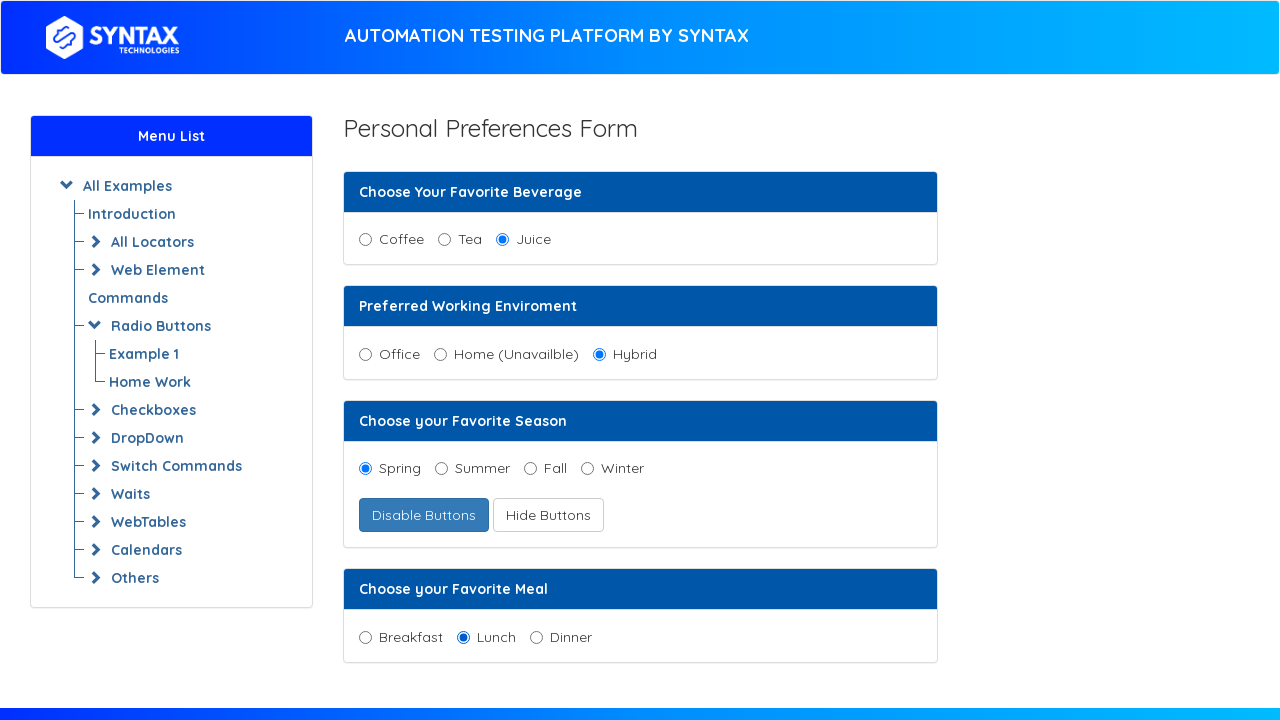